Tests Google account creation form by filling in first name and last name fields

Starting URL: https://accounts.google.com/signup/v2/createaccount?flowEntry=SignUp

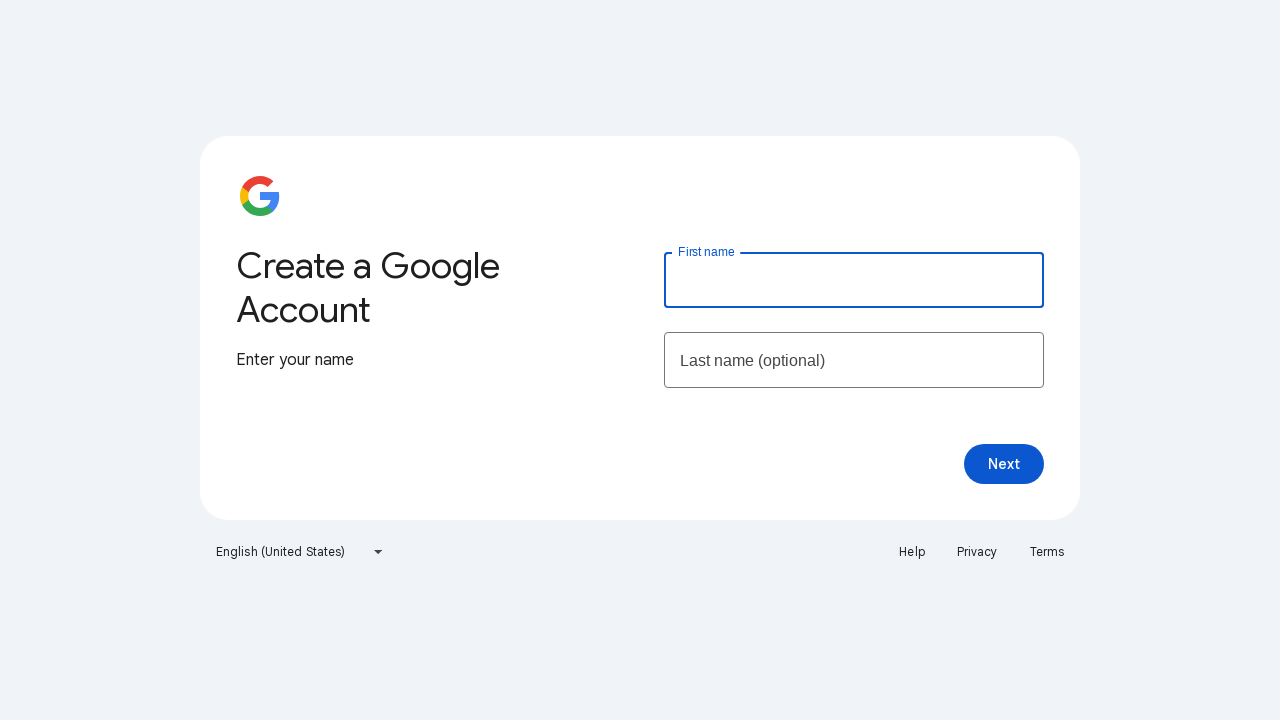

Filled first name field with 'Krishna' on #firstName
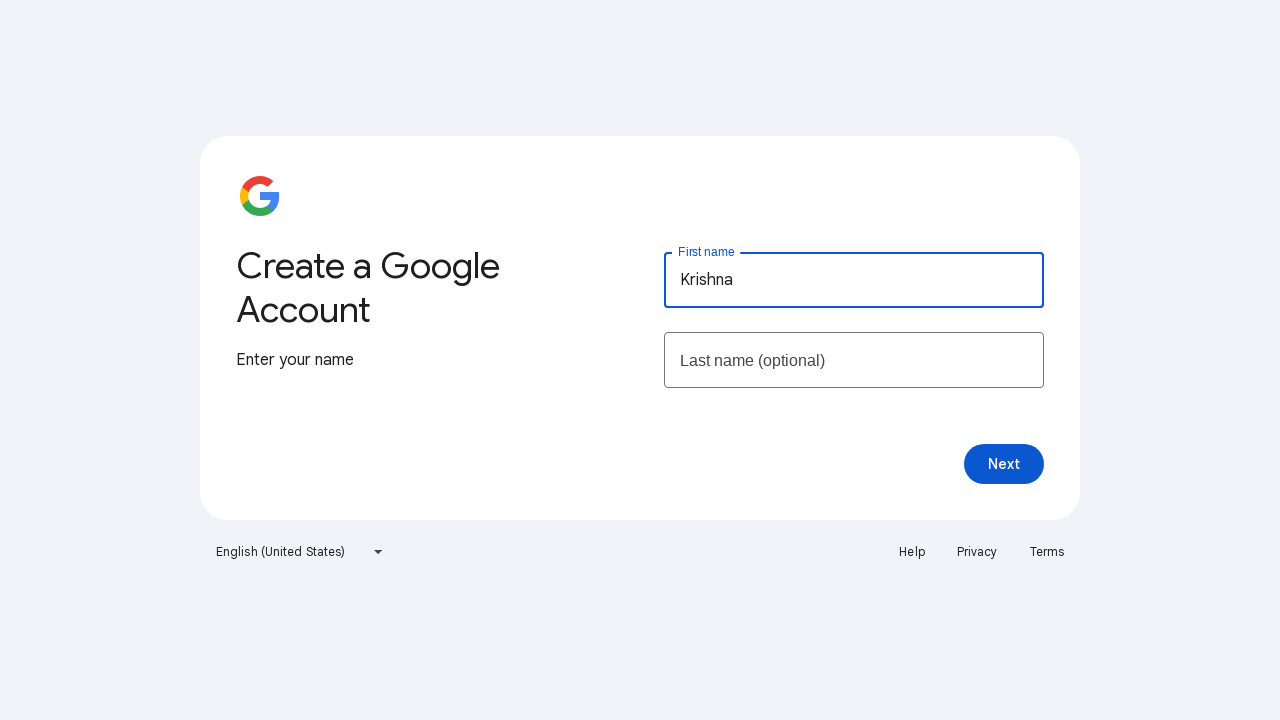

Filled last name field with 'Varma' on input[name='lastName']
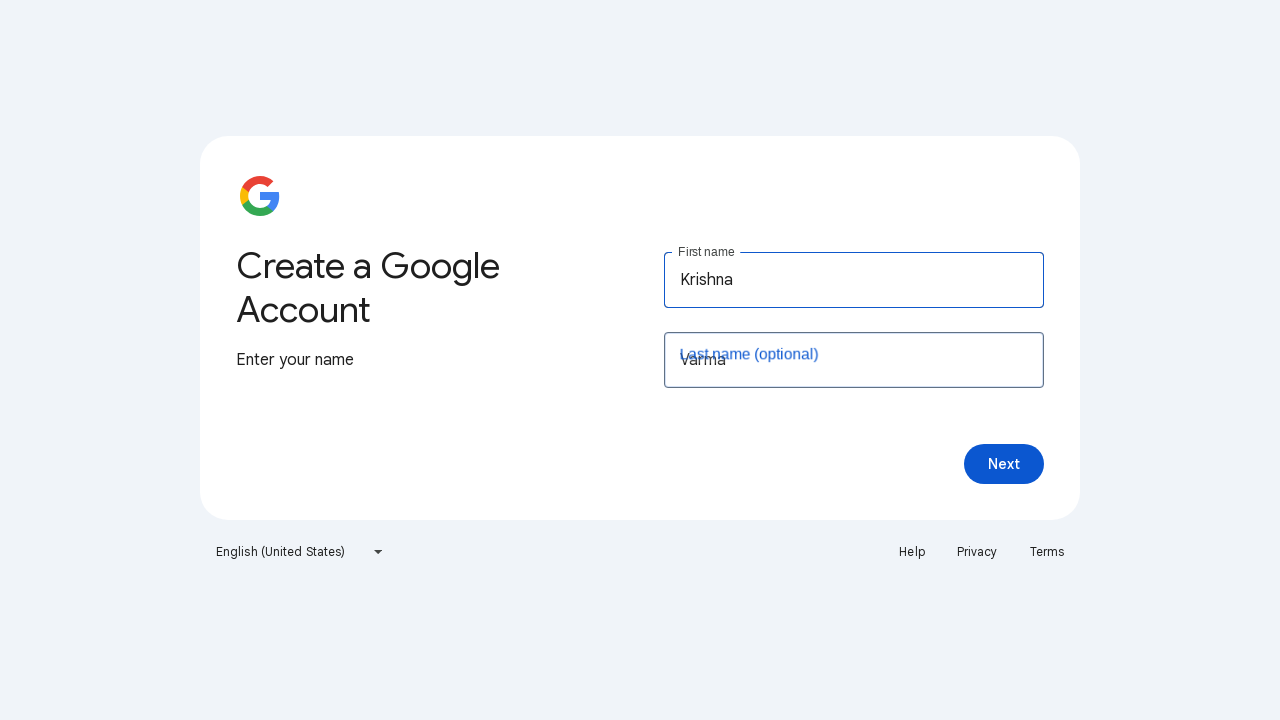

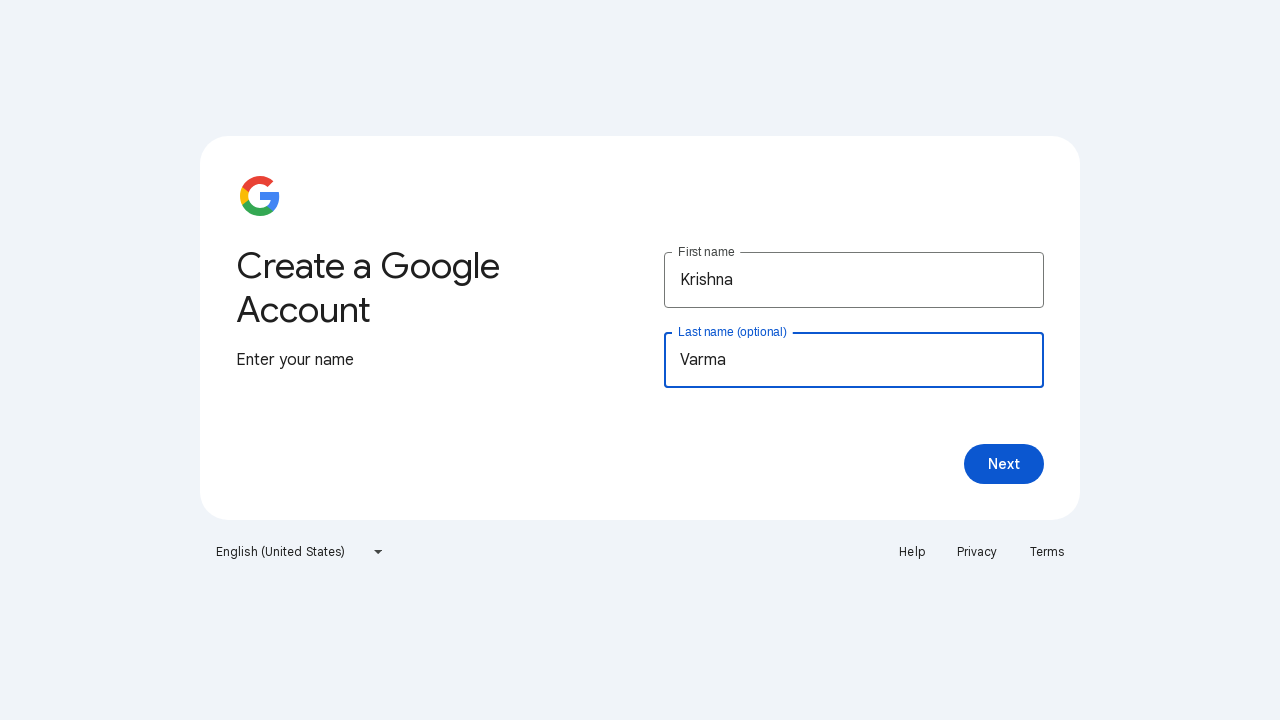